Tests scrolling behavior on a software page by pressing the DOWN key 10 times and then moving the mouse cursor and clicking

Starting URL: https://zenjadeautomation.com/software/

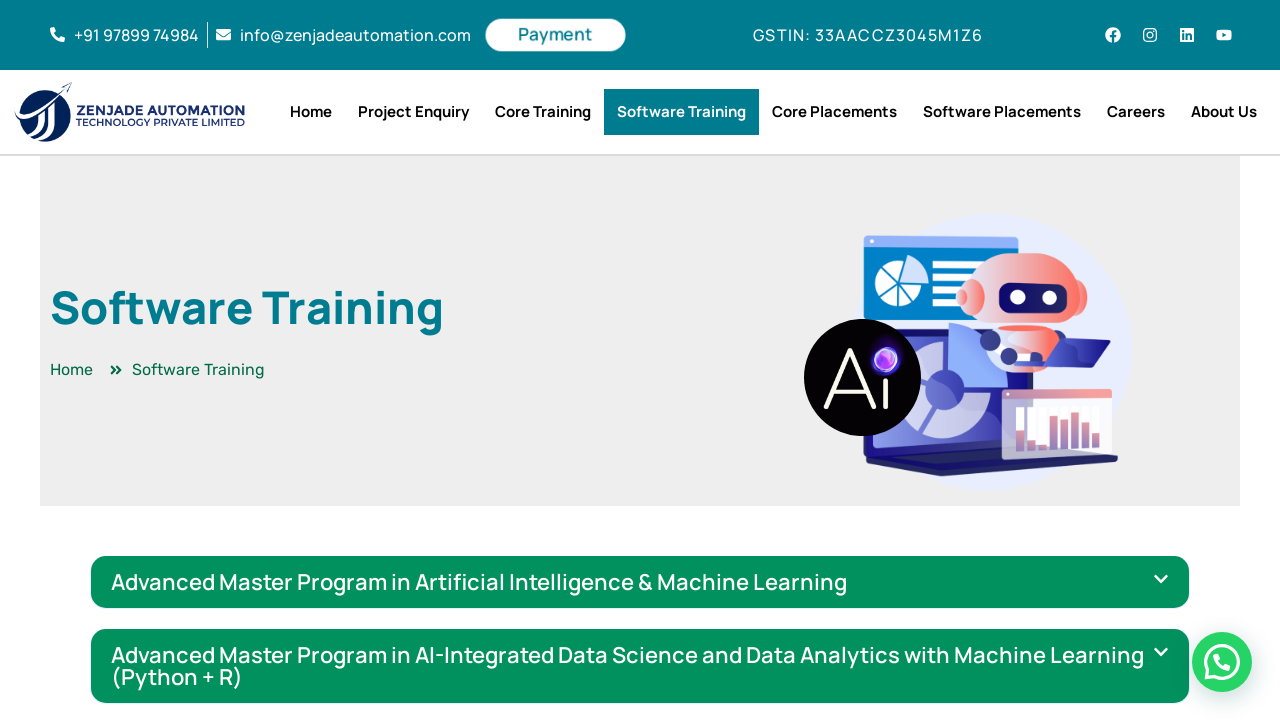

Pressed DOWN arrow key (iteration 1/10) to scroll page
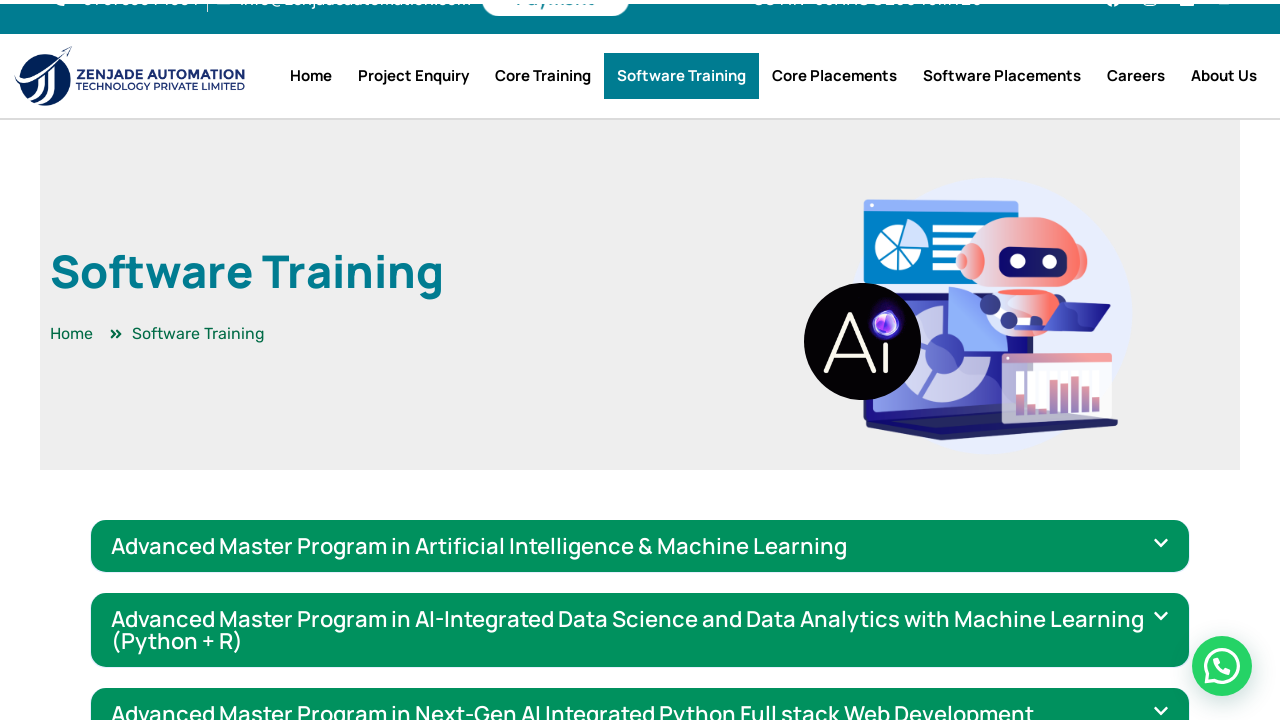

Pressed DOWN arrow key (iteration 2/10) to scroll page
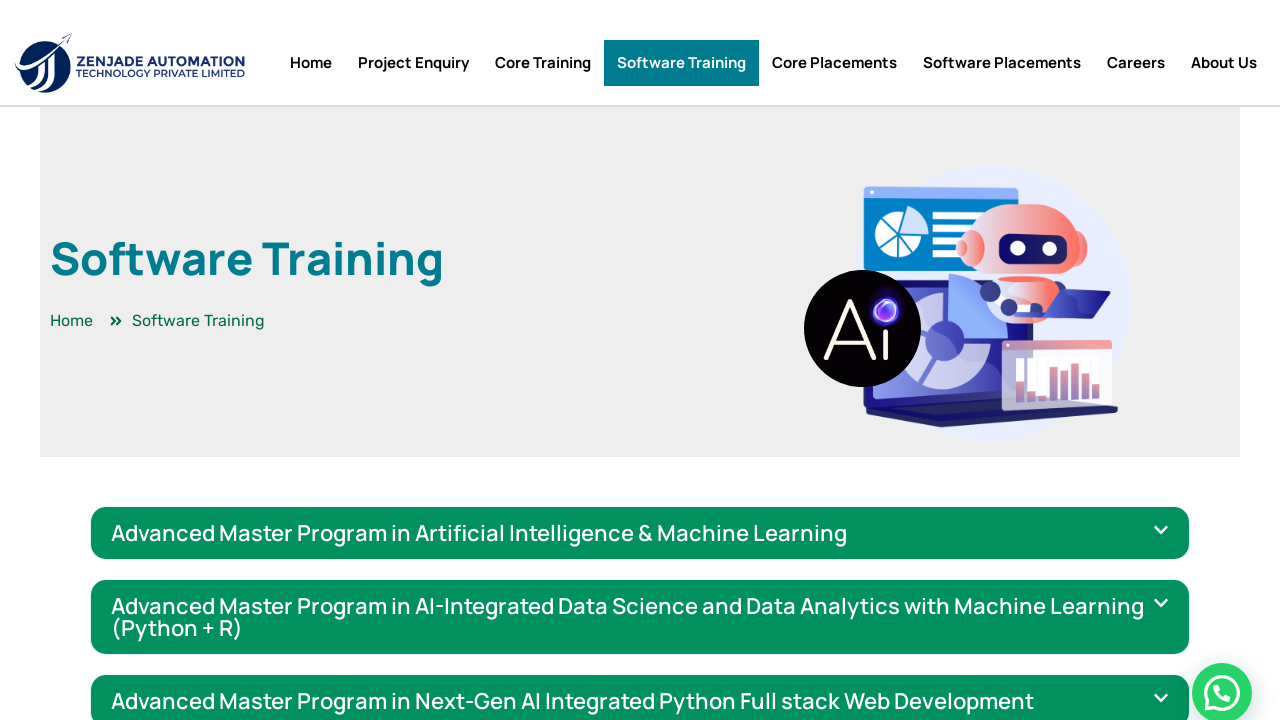

Pressed DOWN arrow key (iteration 3/10) to scroll page
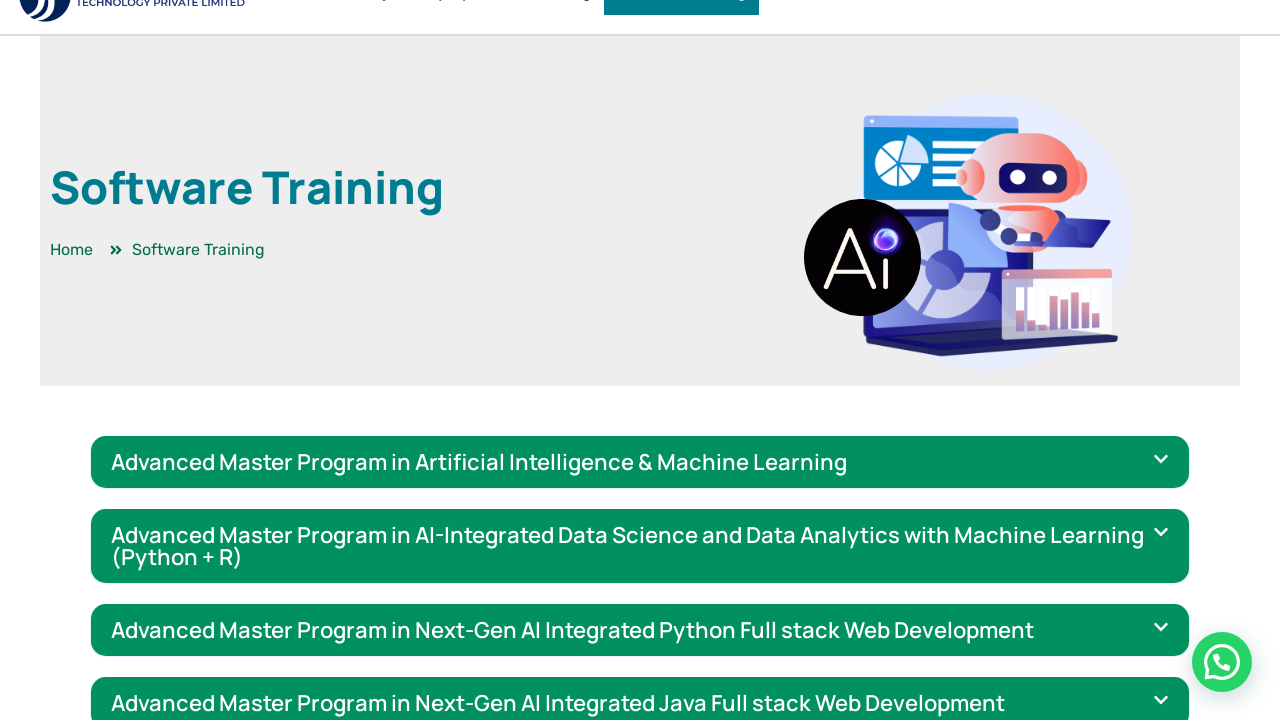

Pressed DOWN arrow key (iteration 4/10) to scroll page
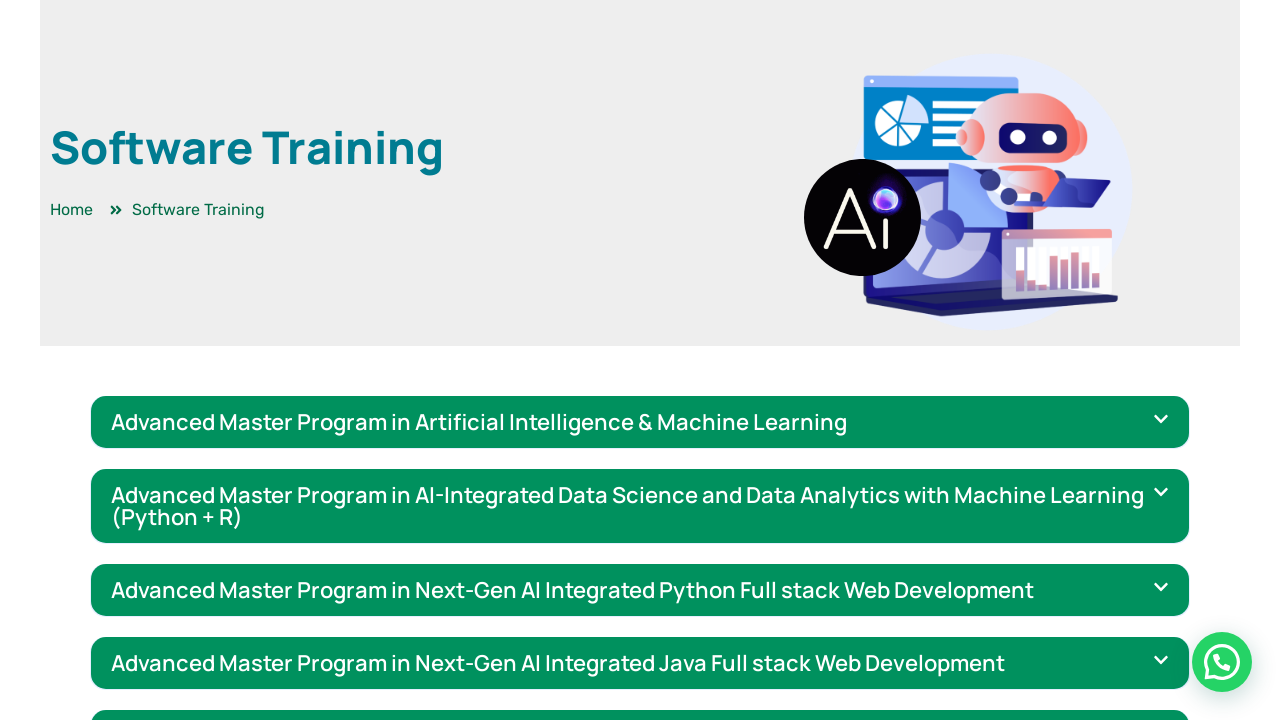

Pressed DOWN arrow key (iteration 5/10) to scroll page
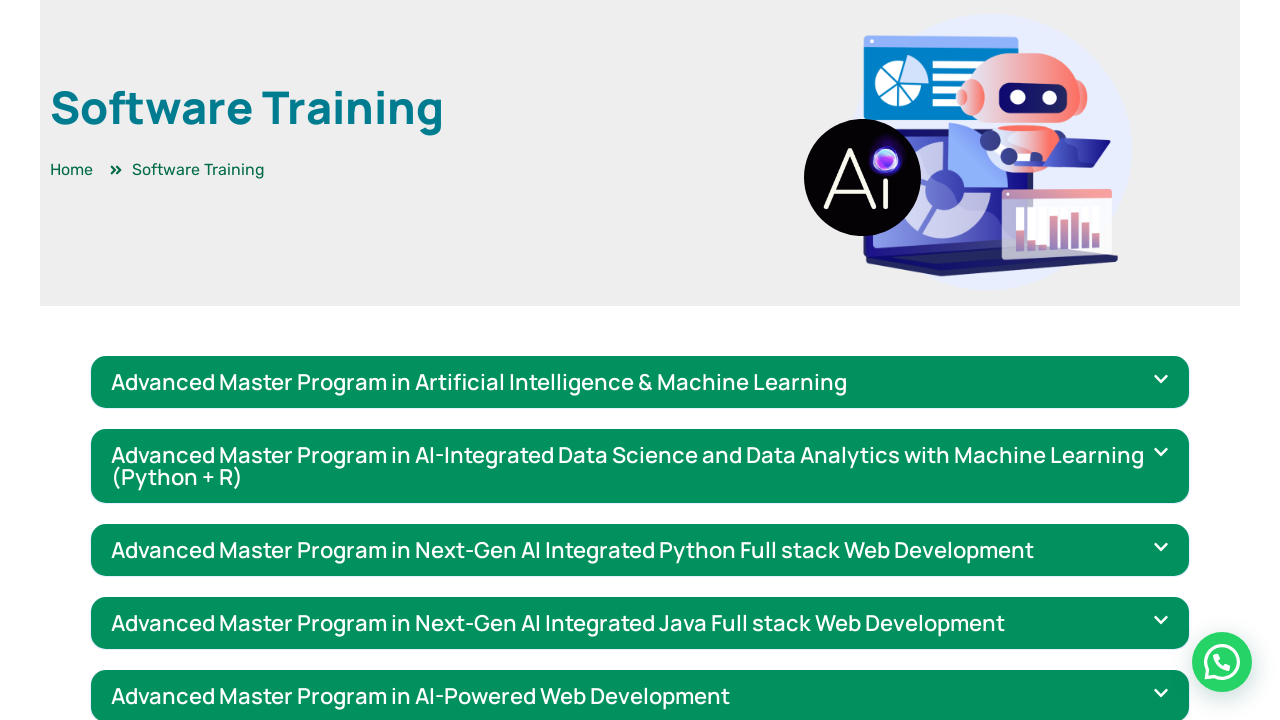

Pressed DOWN arrow key (iteration 6/10) to scroll page
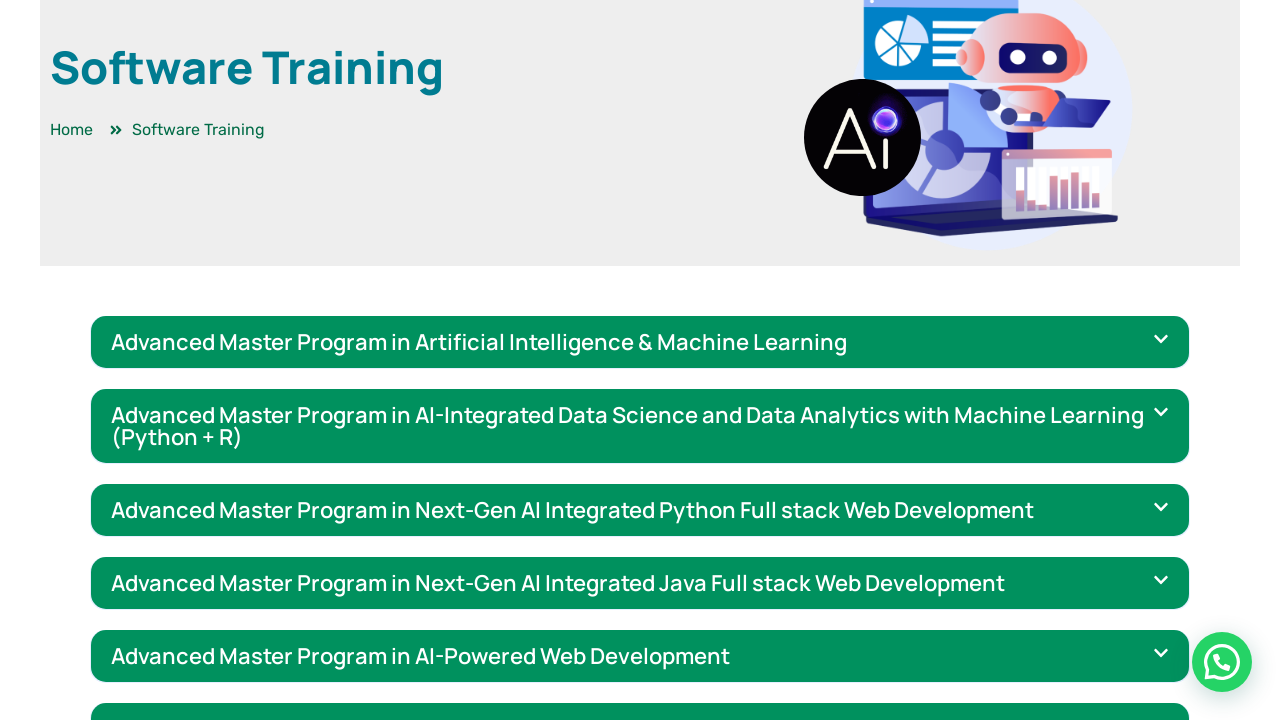

Pressed DOWN arrow key (iteration 7/10) to scroll page
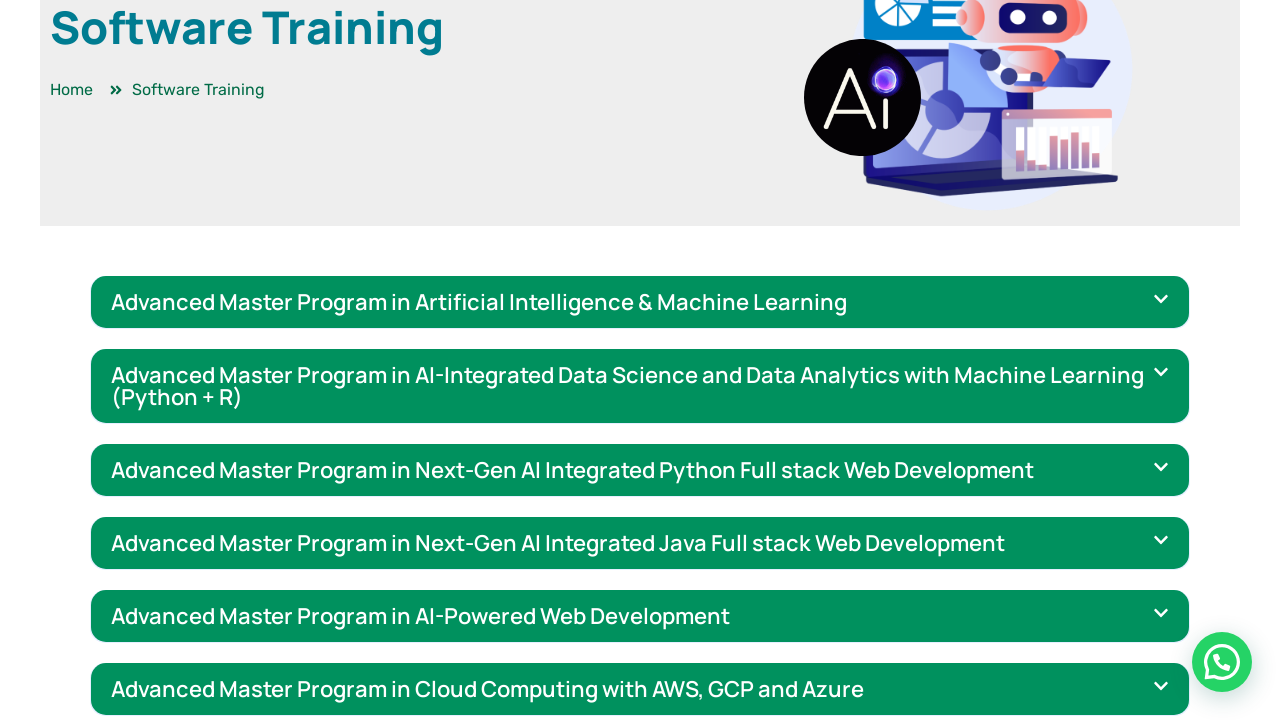

Pressed DOWN arrow key (iteration 8/10) to scroll page
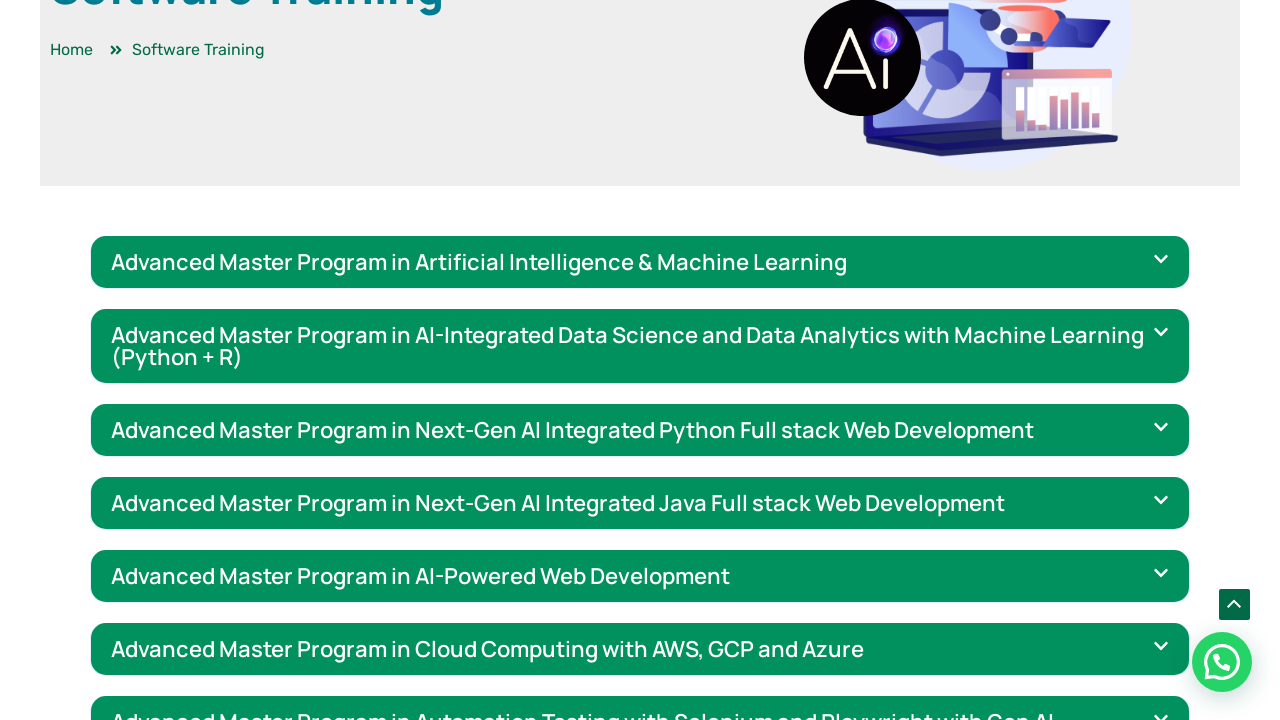

Pressed DOWN arrow key (iteration 9/10) to scroll page
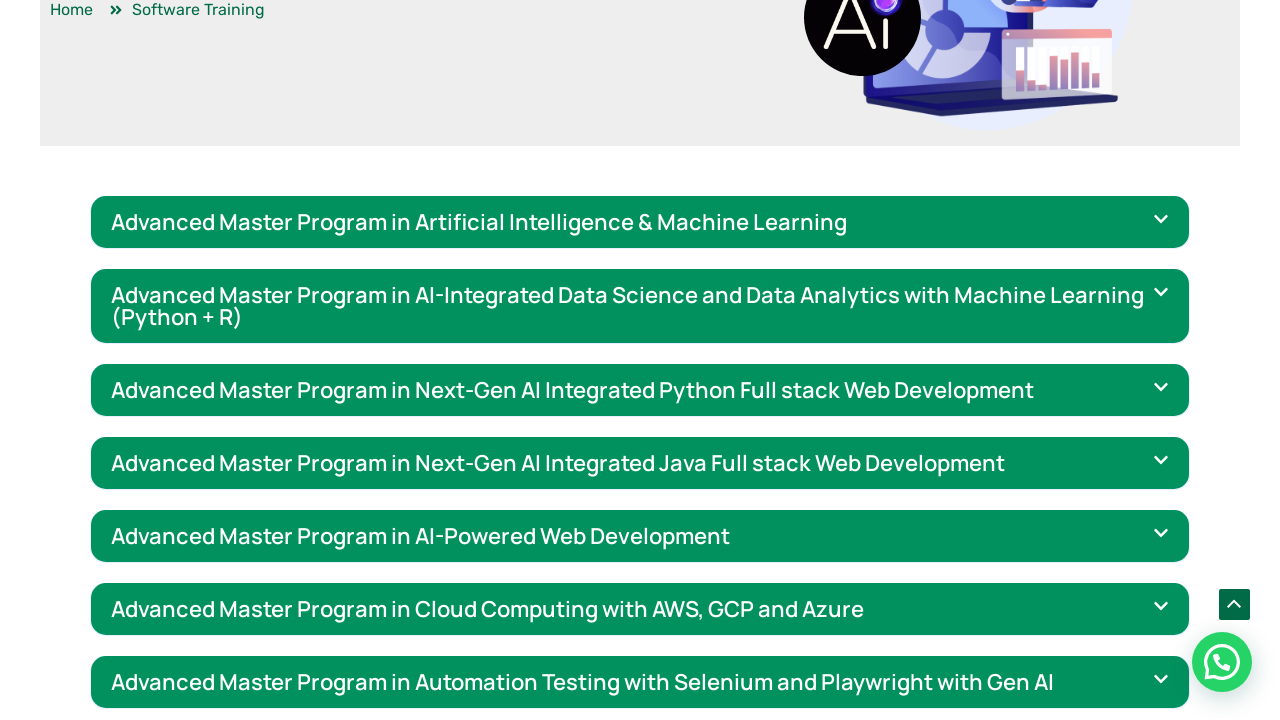

Pressed DOWN arrow key (iteration 10/10) to scroll page
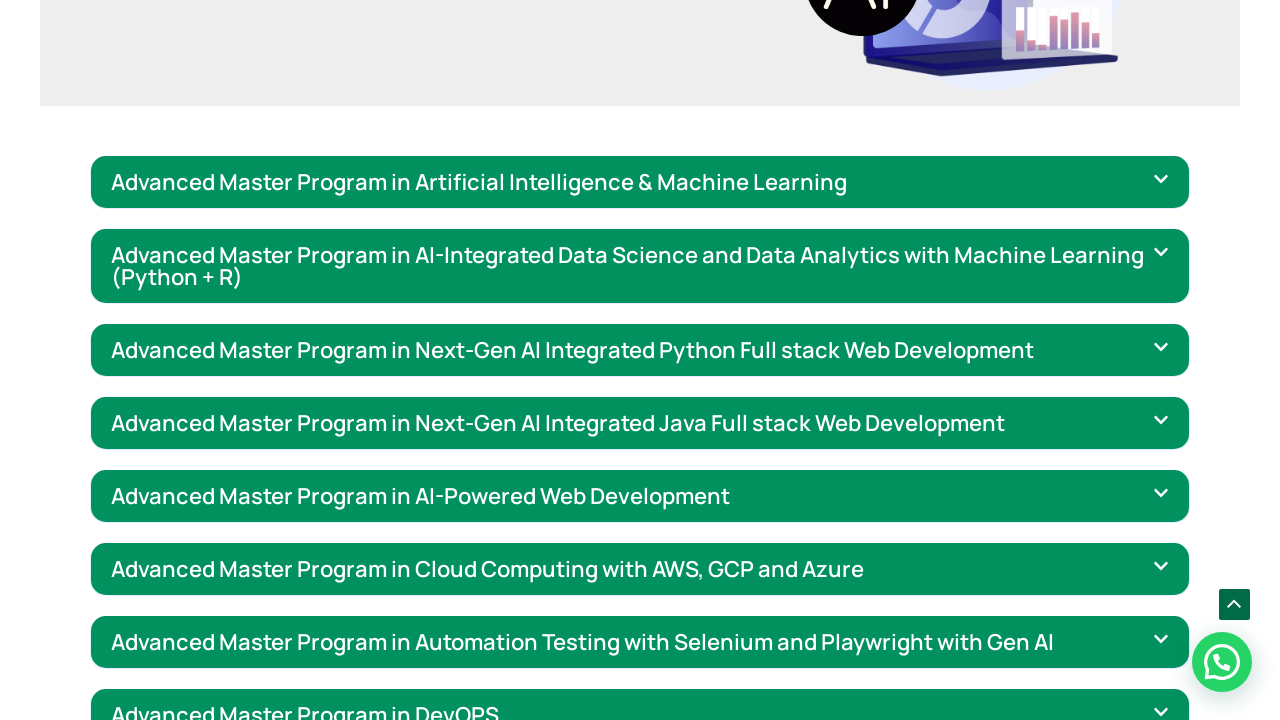

Waited 3 seconds for page to settle
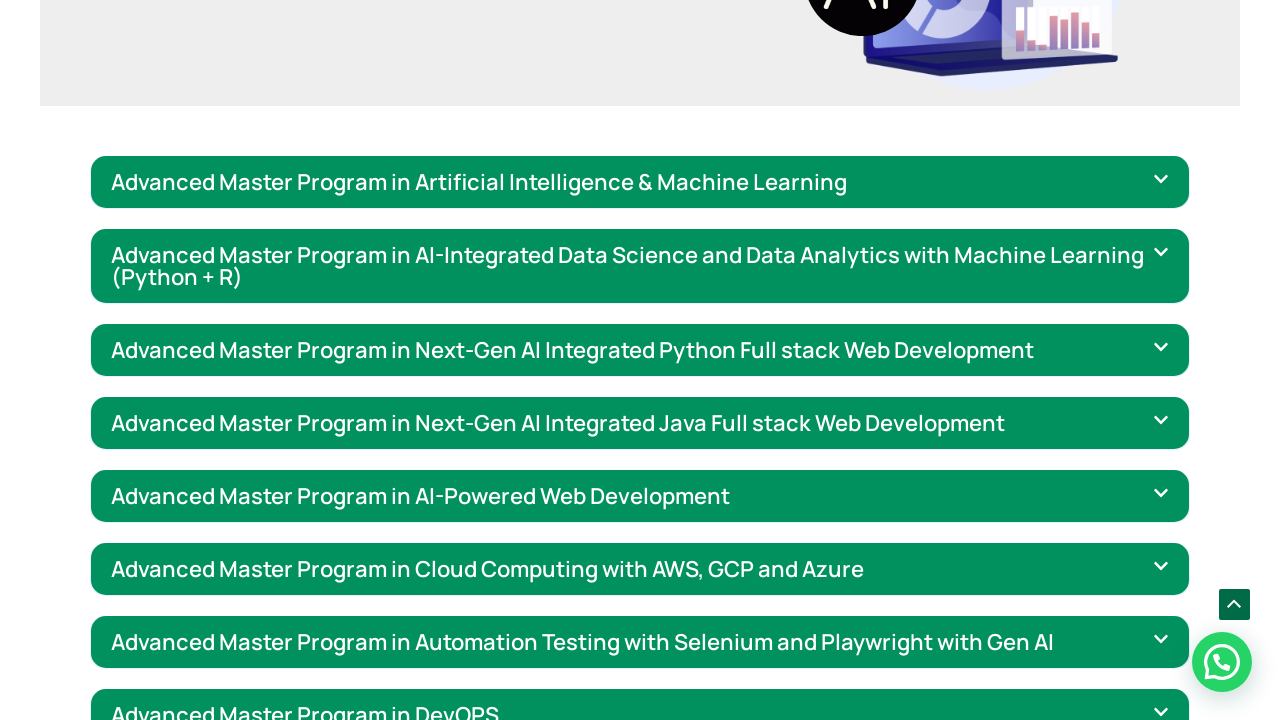

Moved mouse cursor to position (100, 100) at (100, 100)
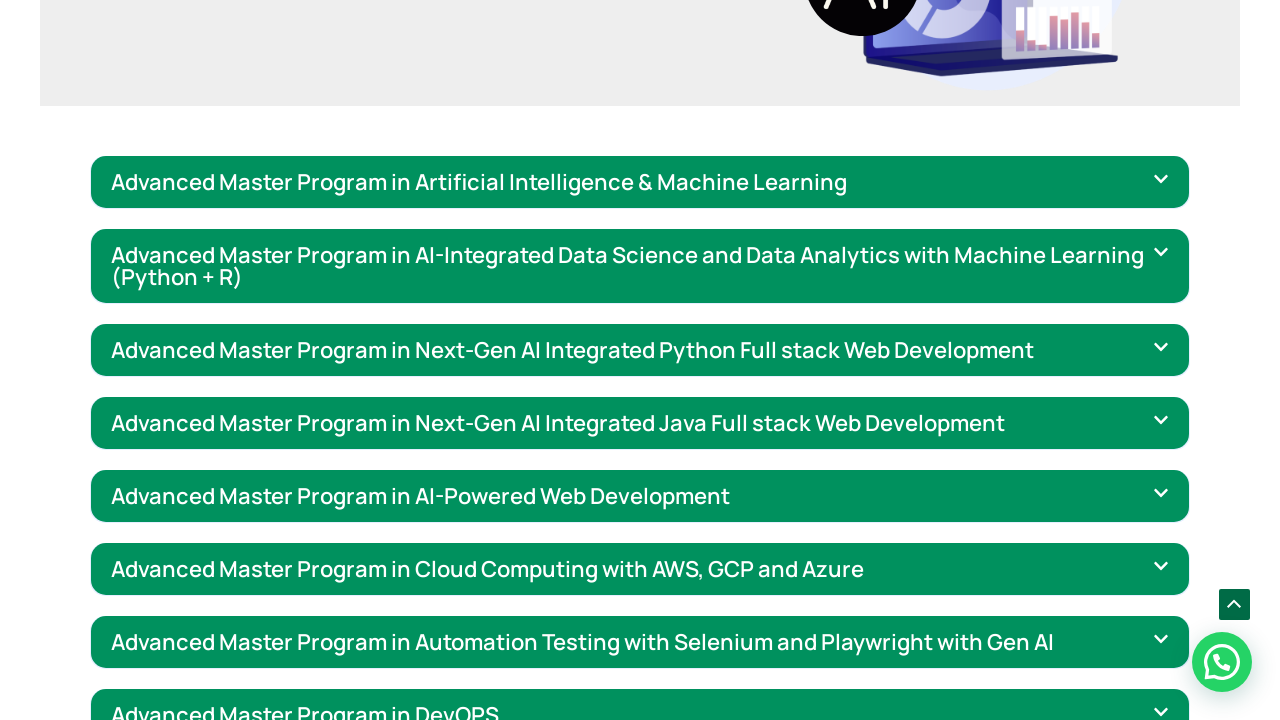

Clicked at position (100, 100) at (100, 100)
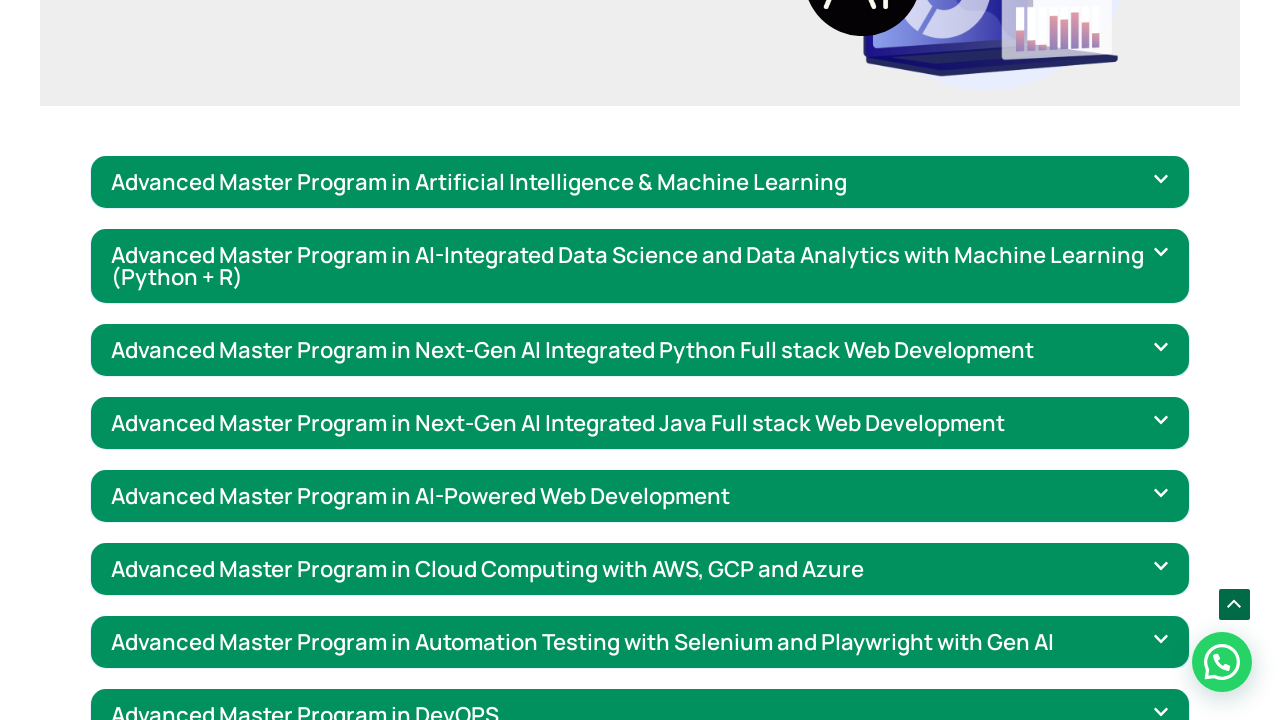

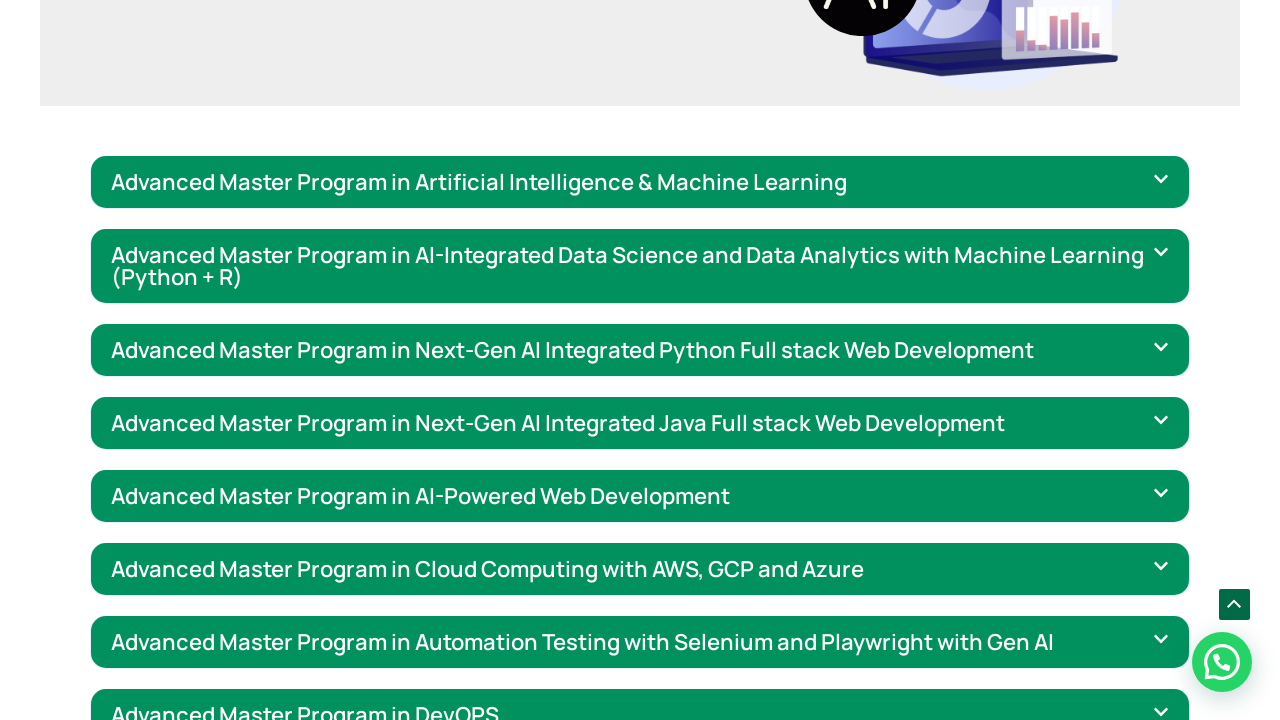